Tests the product browsing flow on DemoBlaze e-commerce site by selecting the Phones category, navigating through products to find a Samsung Galaxy S6, clicking on it, and verifying the price is displayed.

Starting URL: https://www.demoblaze.com/

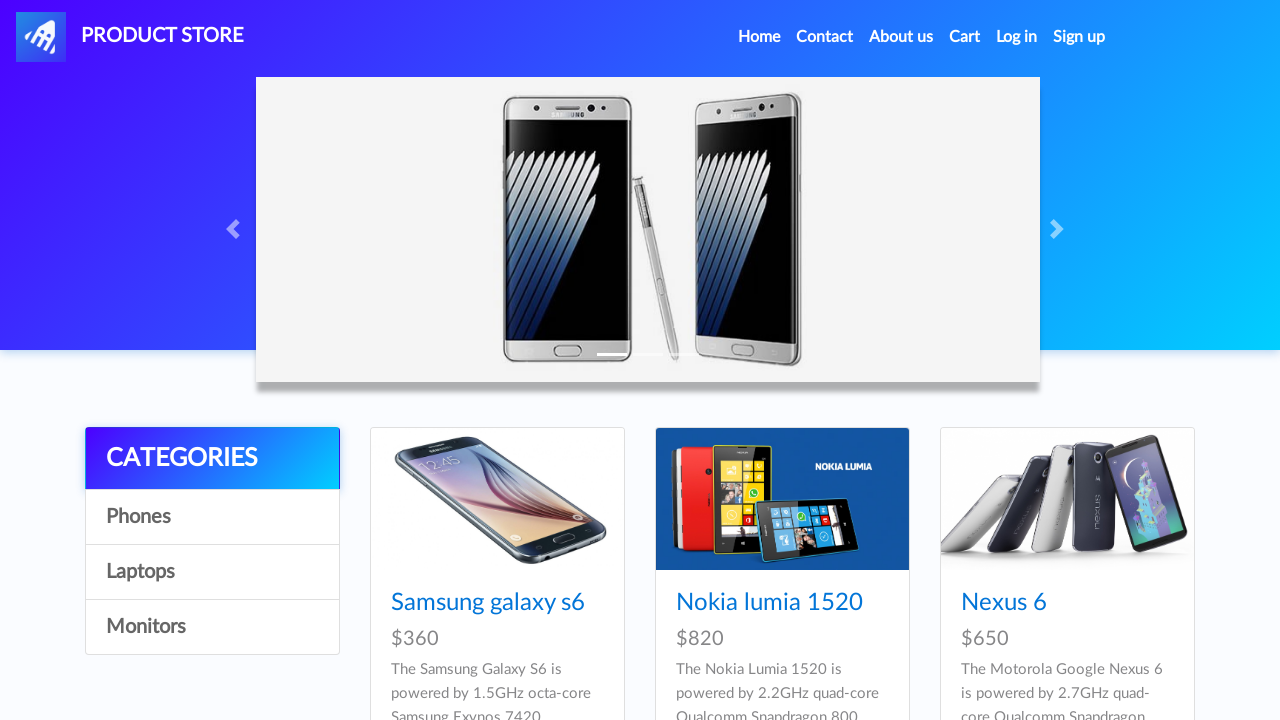

Clicked on Phones category at (212, 517) on #itemc
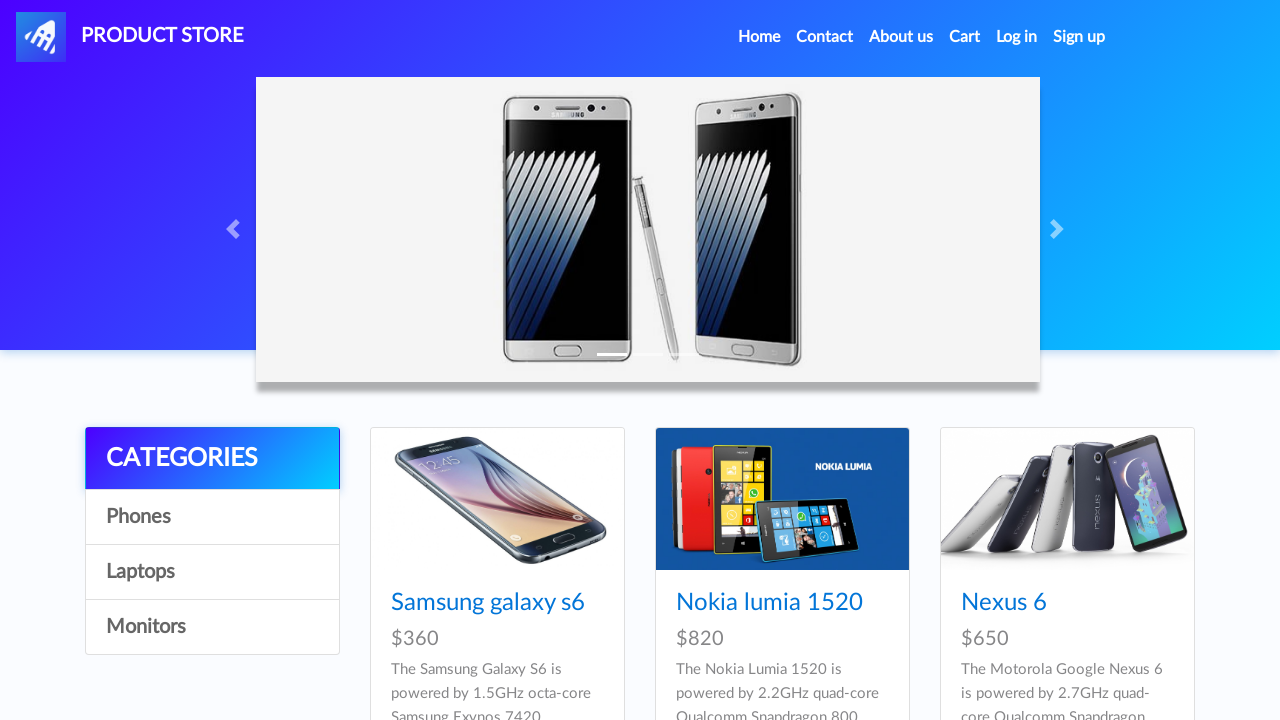

Waited for products to load
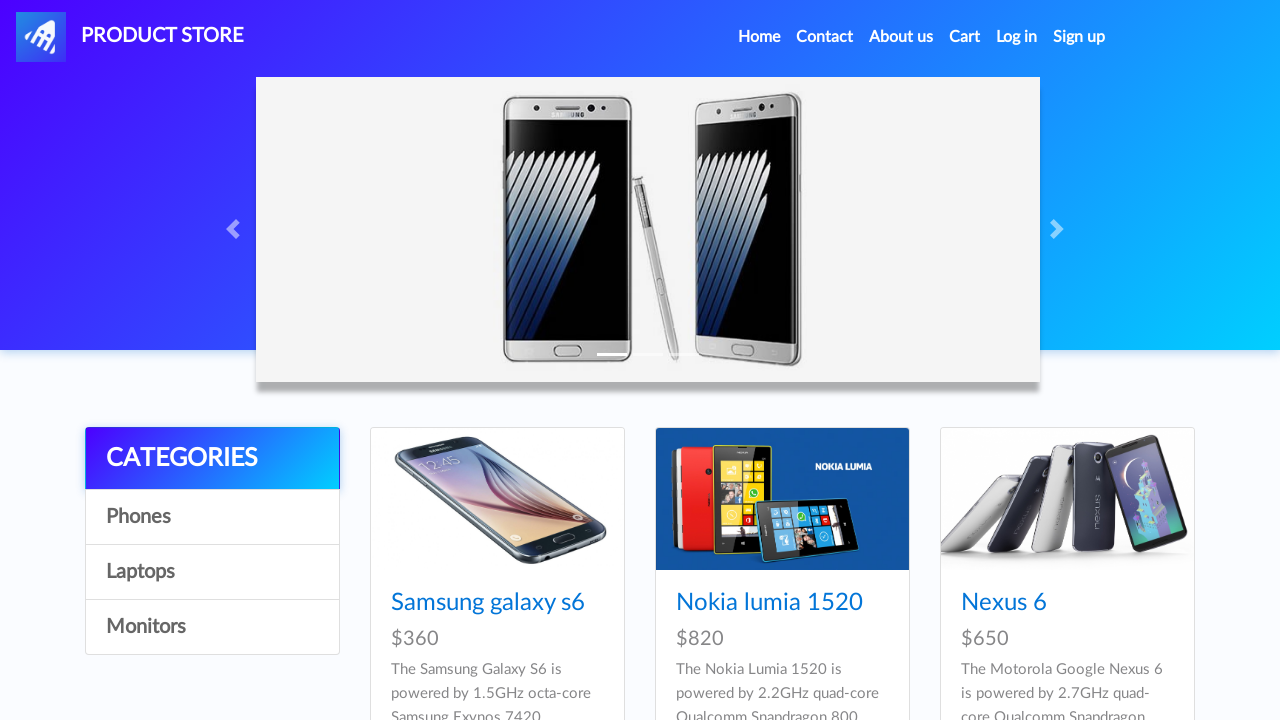

Clicked on Samsung galaxy s6 at (488, 603) on a:text-is('Samsung galaxy s6')
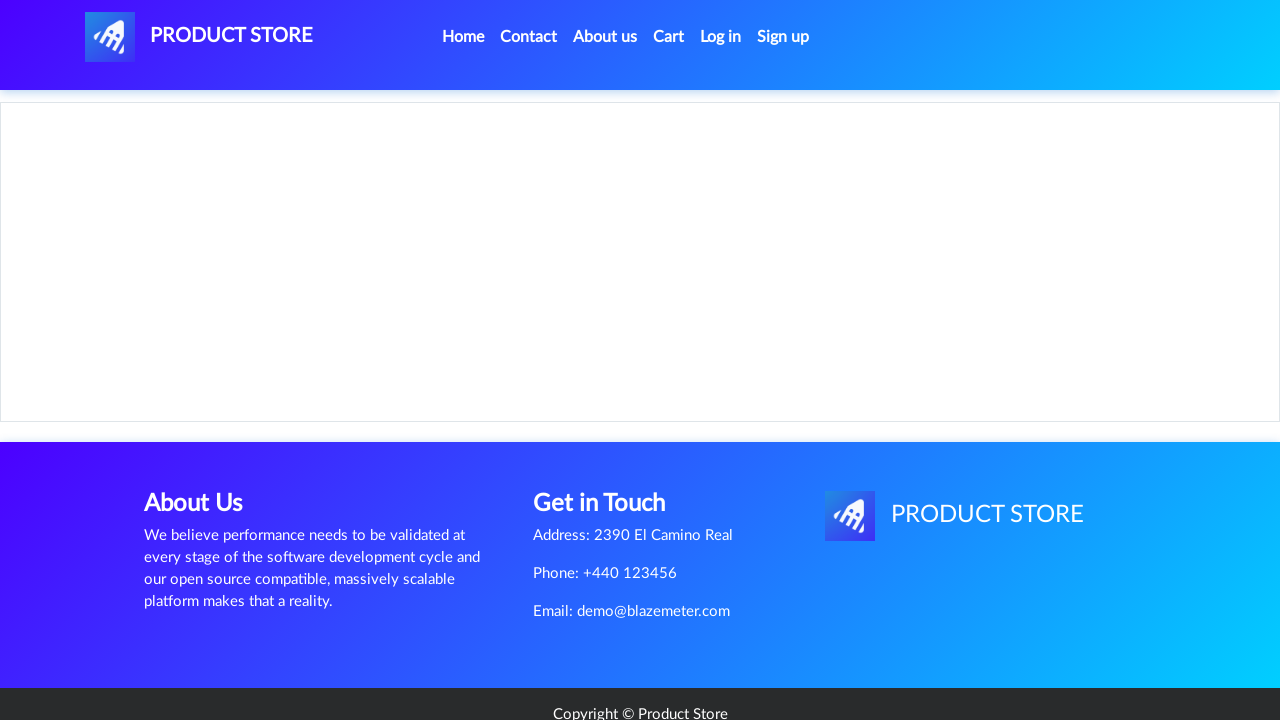

Product page loaded and price container is displayed
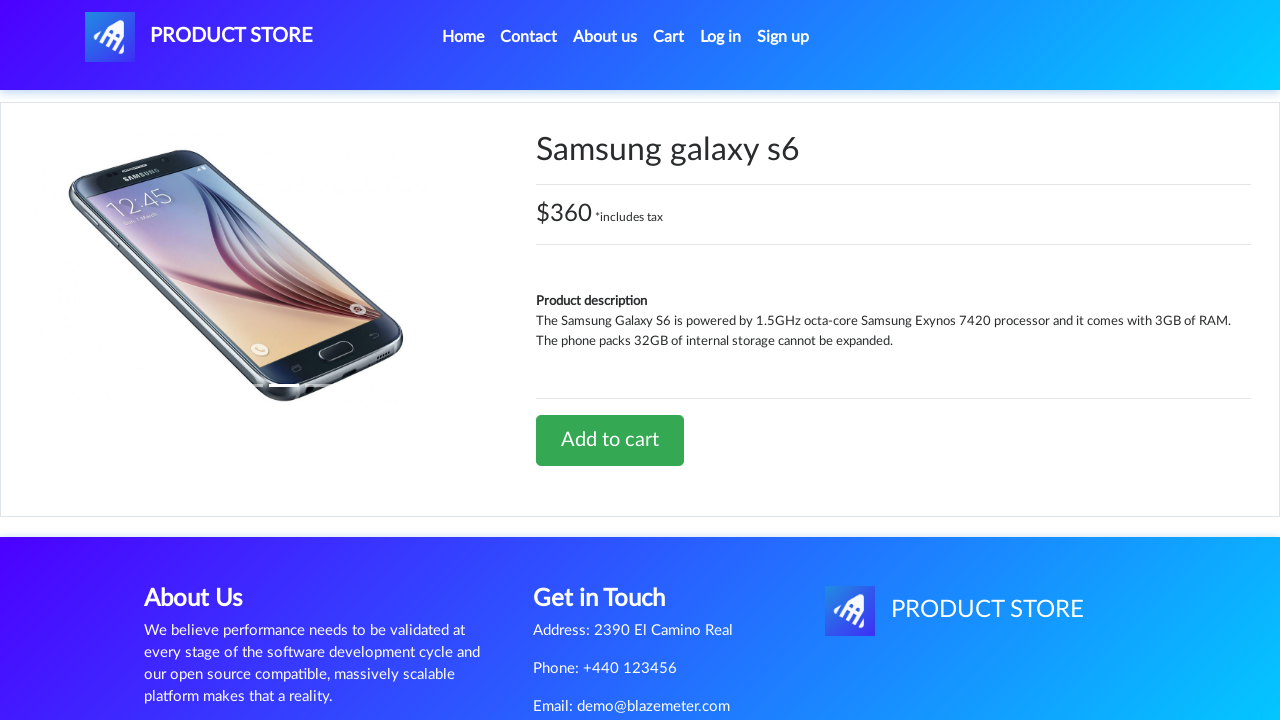

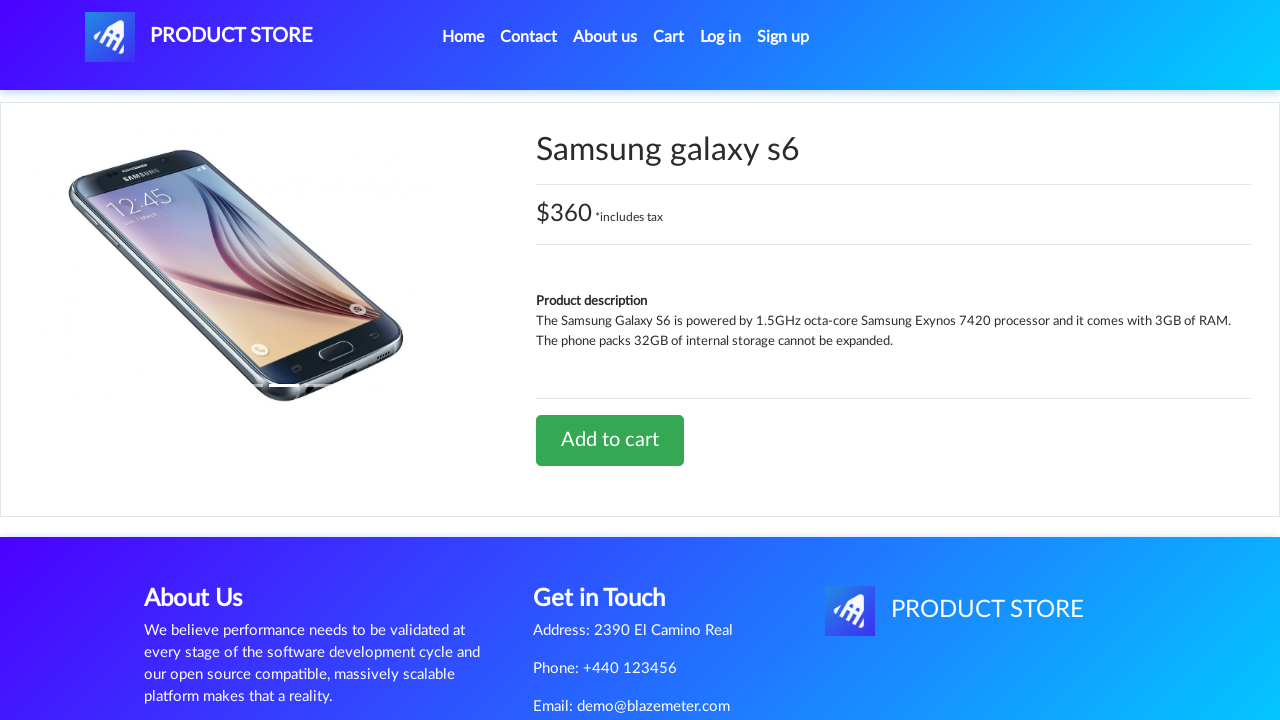